Tests that the complete all checkbox updates its state correctly when individual items are completed or cleared

Starting URL: https://demo.playwright.dev/todomvc

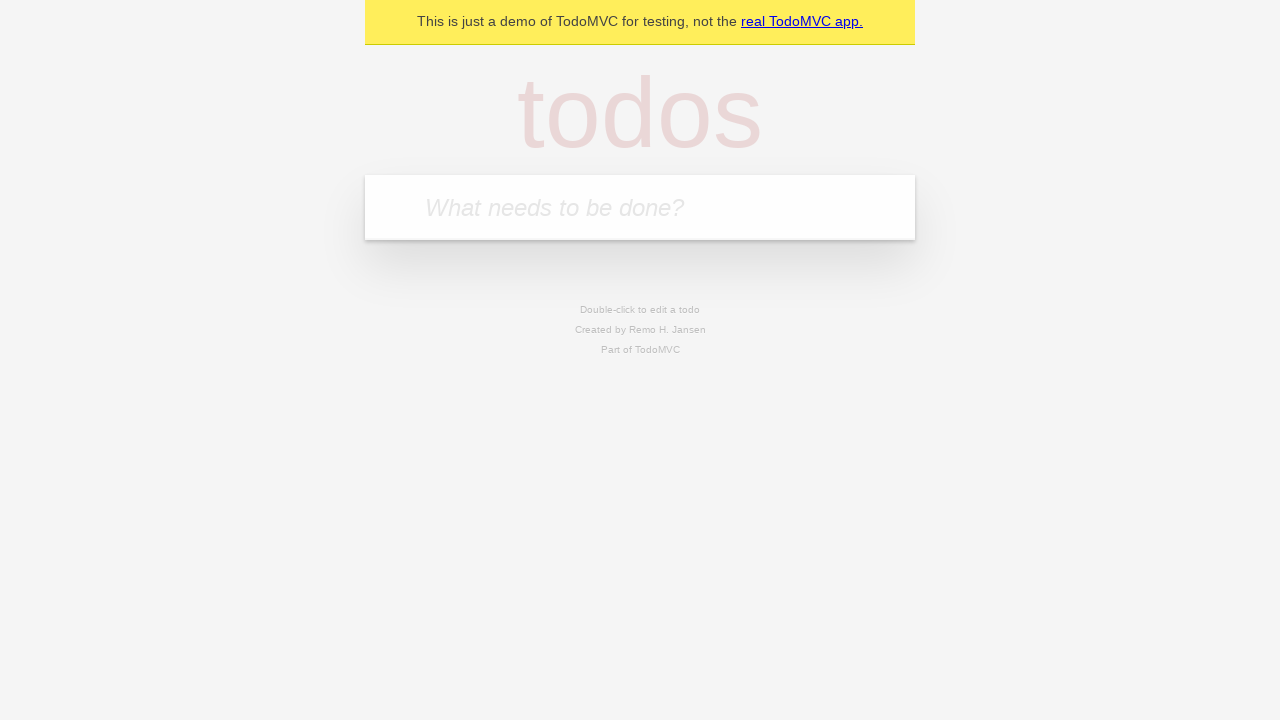

Filled first todo input with 'buy some cheese' on internal:attr=[placeholder="What needs to be done?"i]
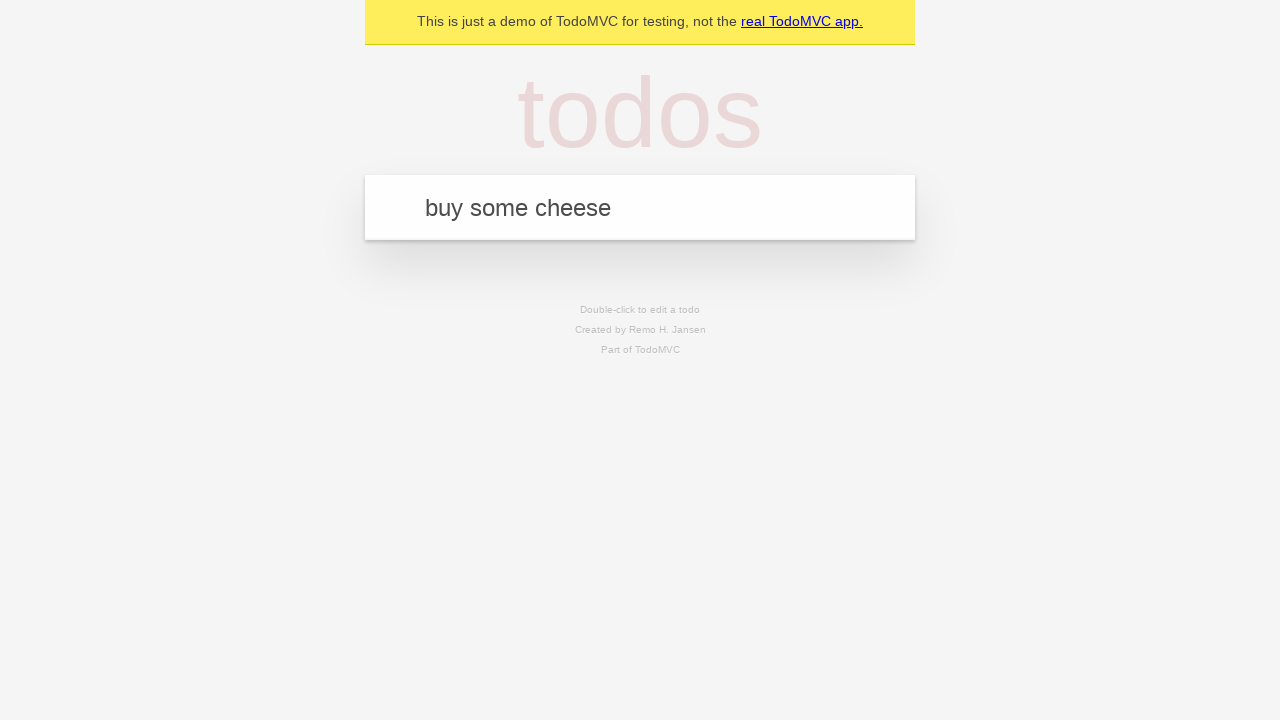

Pressed Enter to create first todo item on internal:attr=[placeholder="What needs to be done?"i]
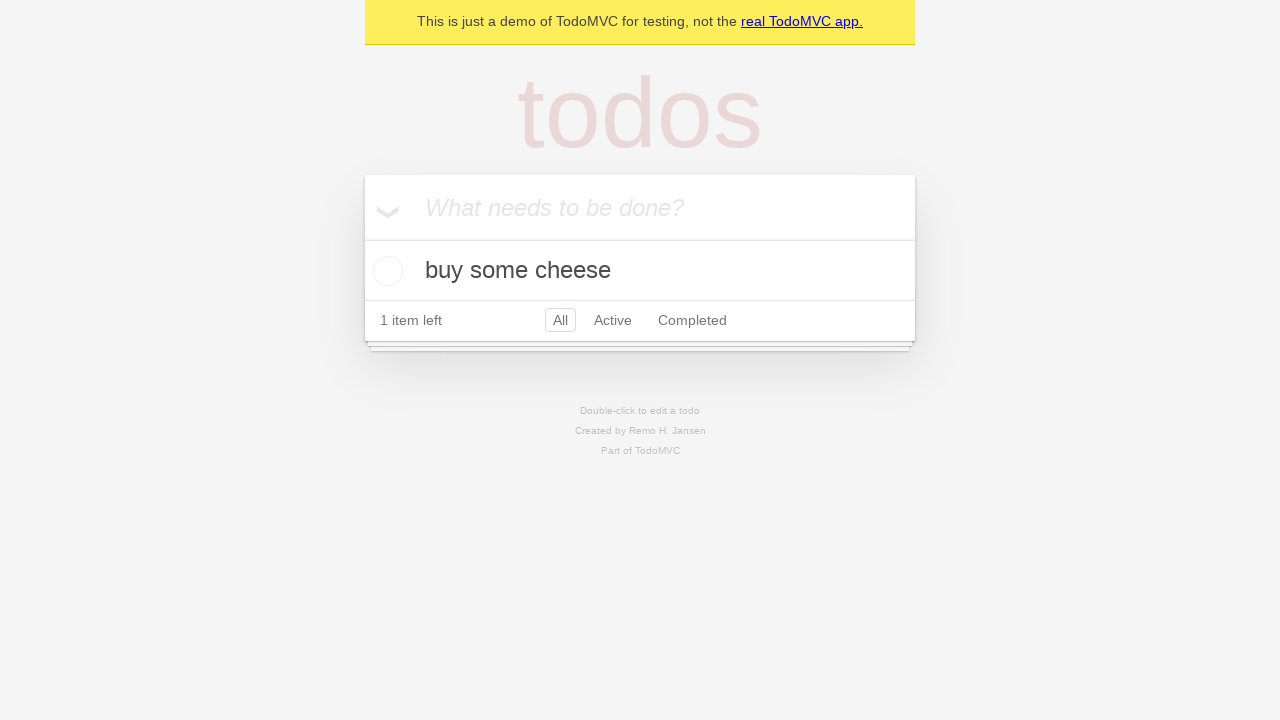

Filled second todo input with 'feed the cat' on internal:attr=[placeholder="What needs to be done?"i]
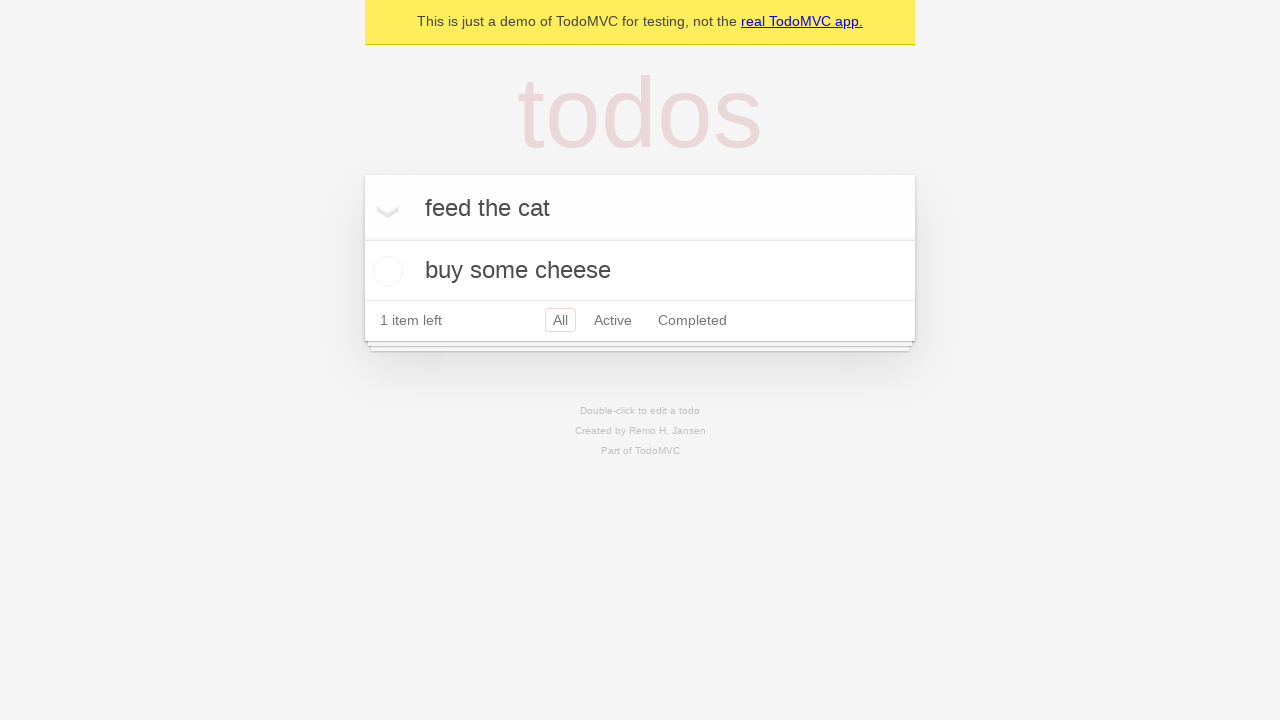

Pressed Enter to create second todo item on internal:attr=[placeholder="What needs to be done?"i]
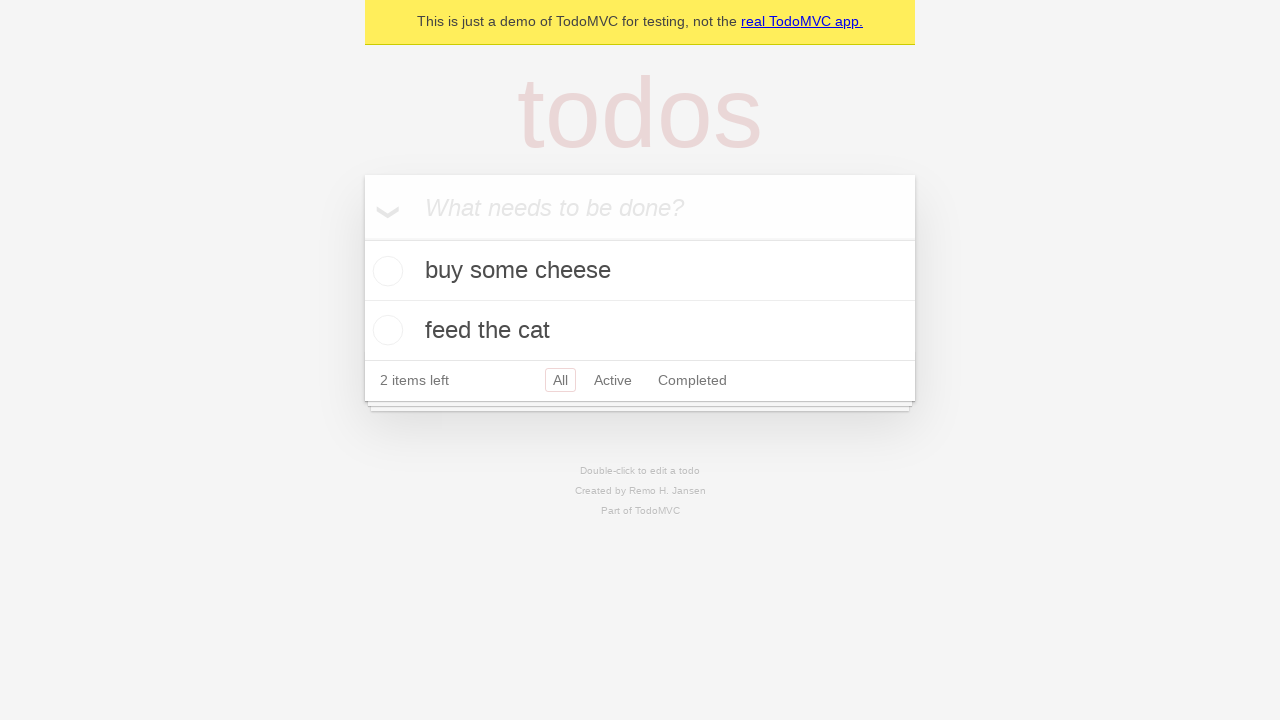

Filled third todo input with 'book a doctors appointment' on internal:attr=[placeholder="What needs to be done?"i]
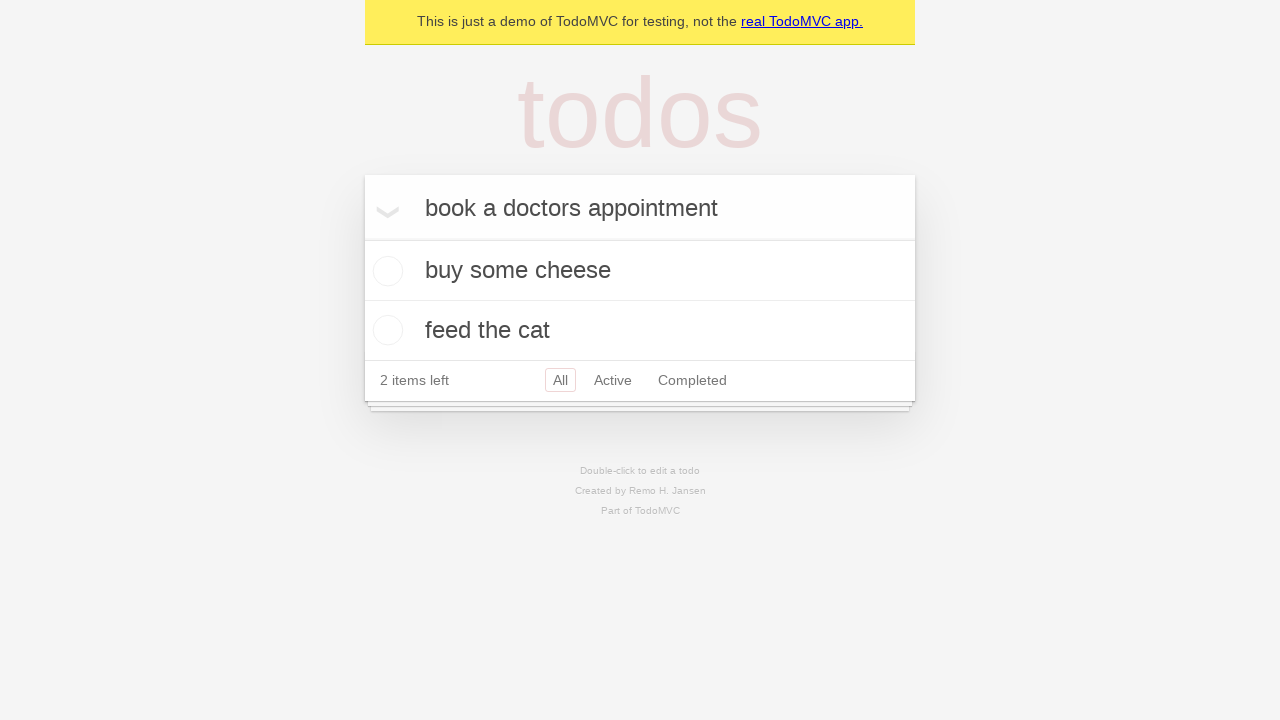

Pressed Enter to create third todo item on internal:attr=[placeholder="What needs to be done?"i]
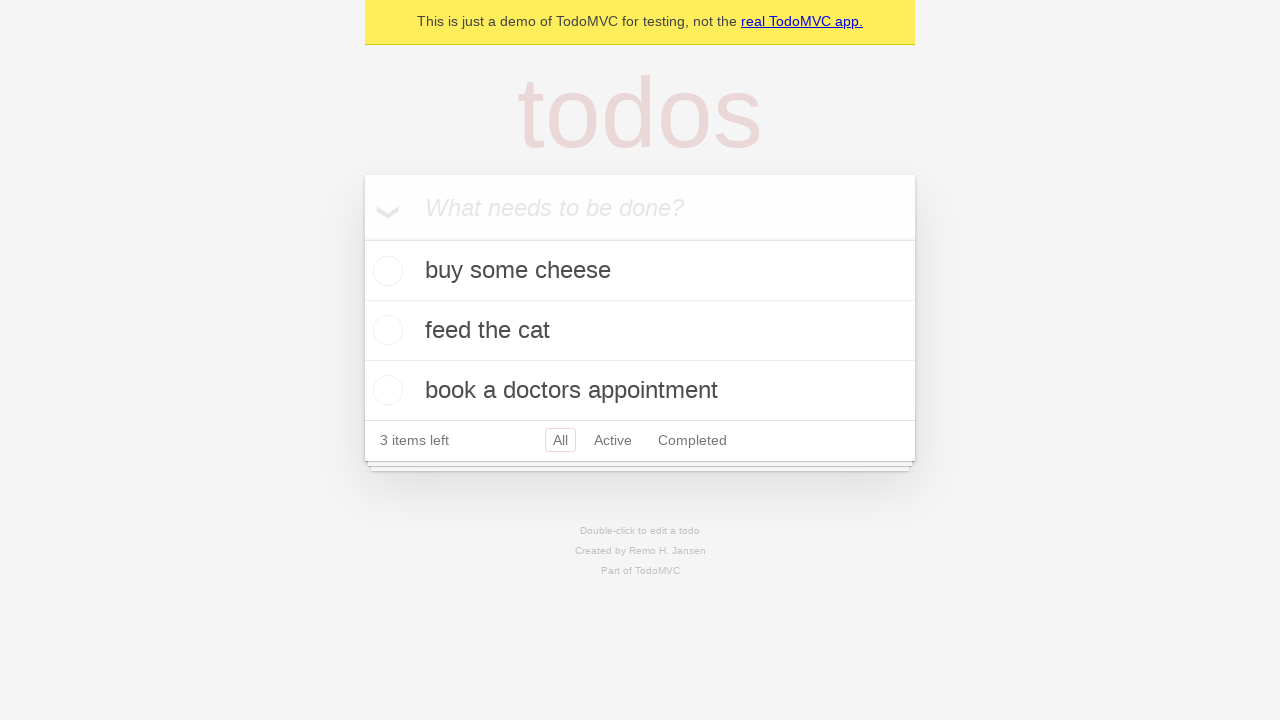

Verified that 3 items are listed as remaining
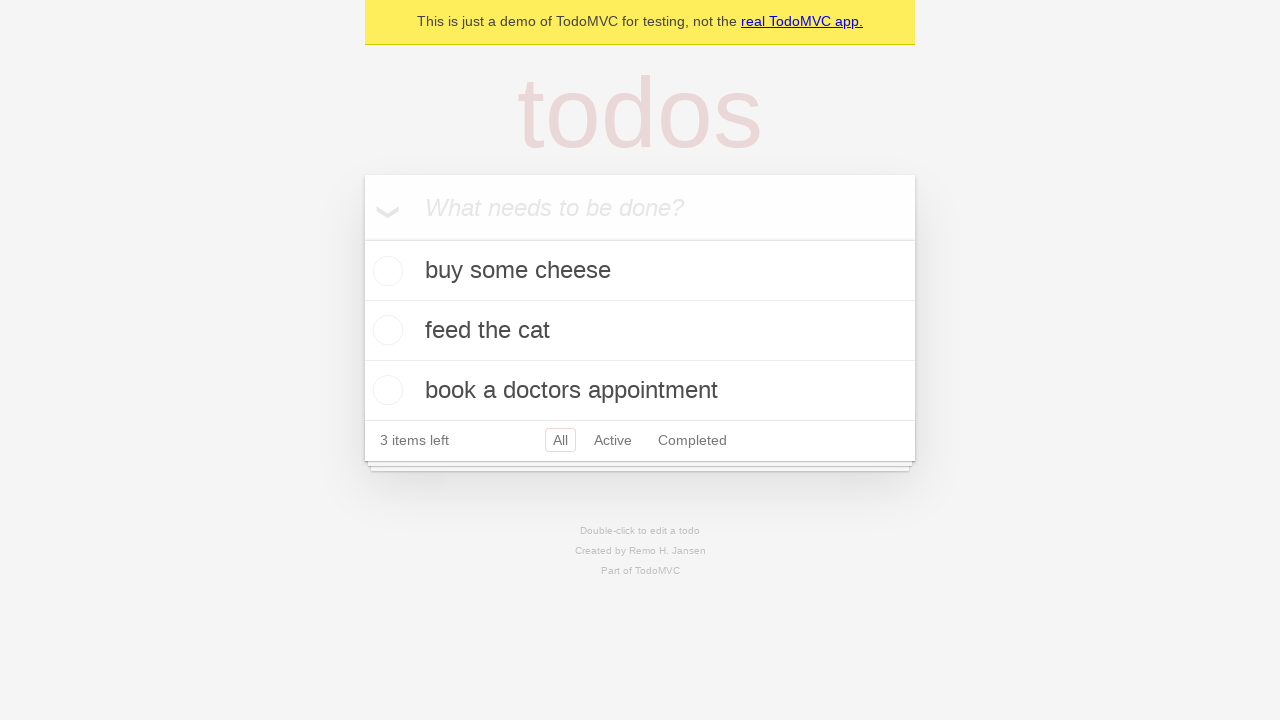

Checked 'Mark all as complete' checkbox to complete all todos at (362, 238) on internal:label="Mark all as complete"i
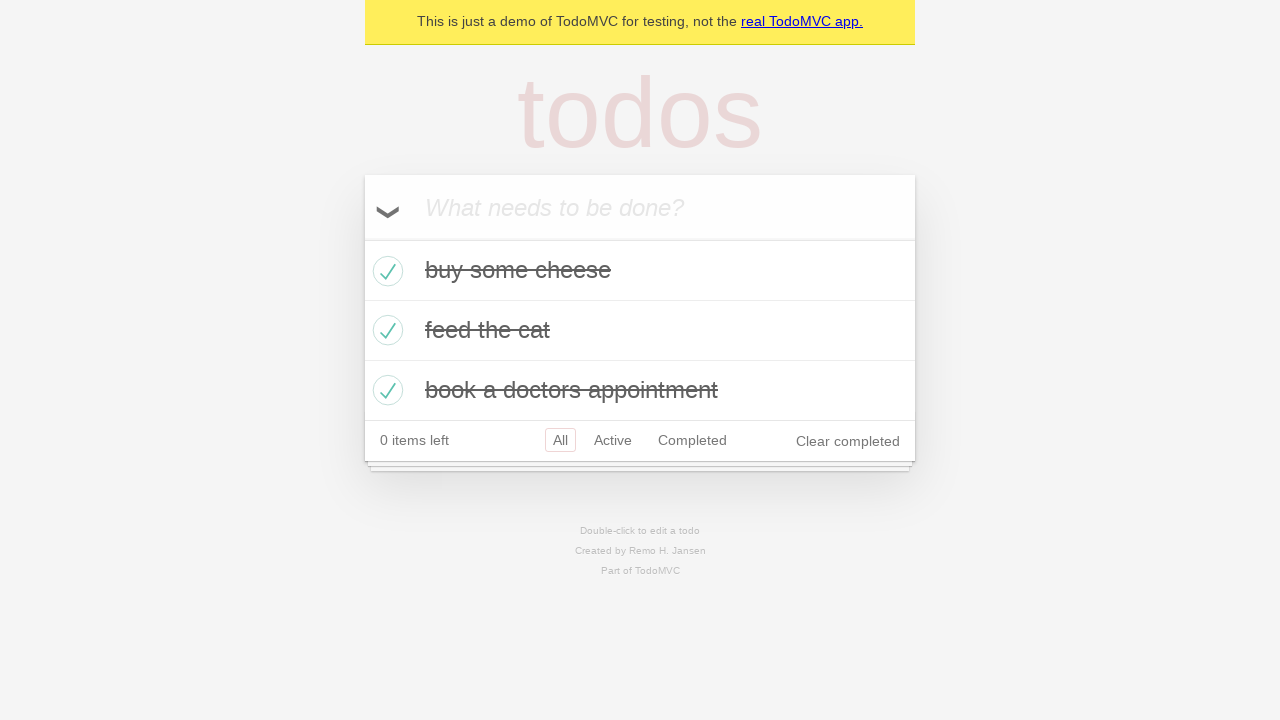

Unchecked the first todo item to mark it as incomplete at (385, 271) on internal:testid=[data-testid="todo-item"s] >> nth=0 >> internal:role=checkbox
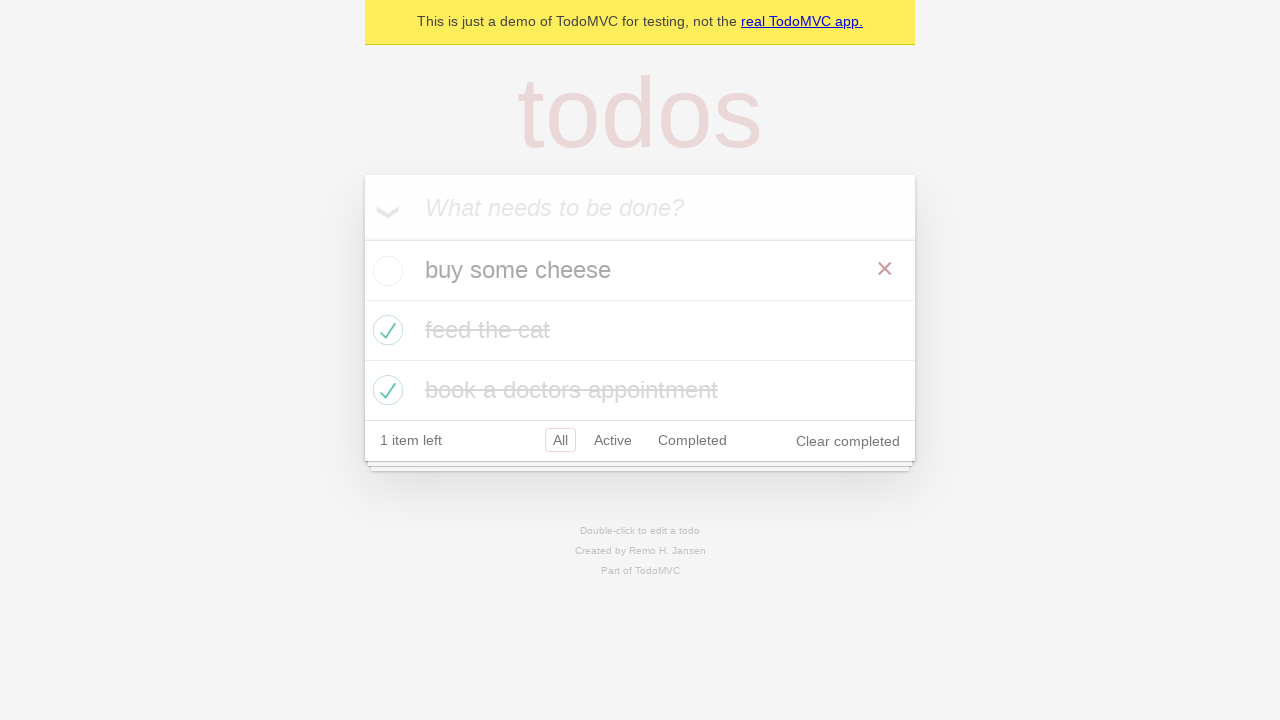

Checked the first todo item again to mark it as complete at (385, 271) on internal:testid=[data-testid="todo-item"s] >> nth=0 >> internal:role=checkbox
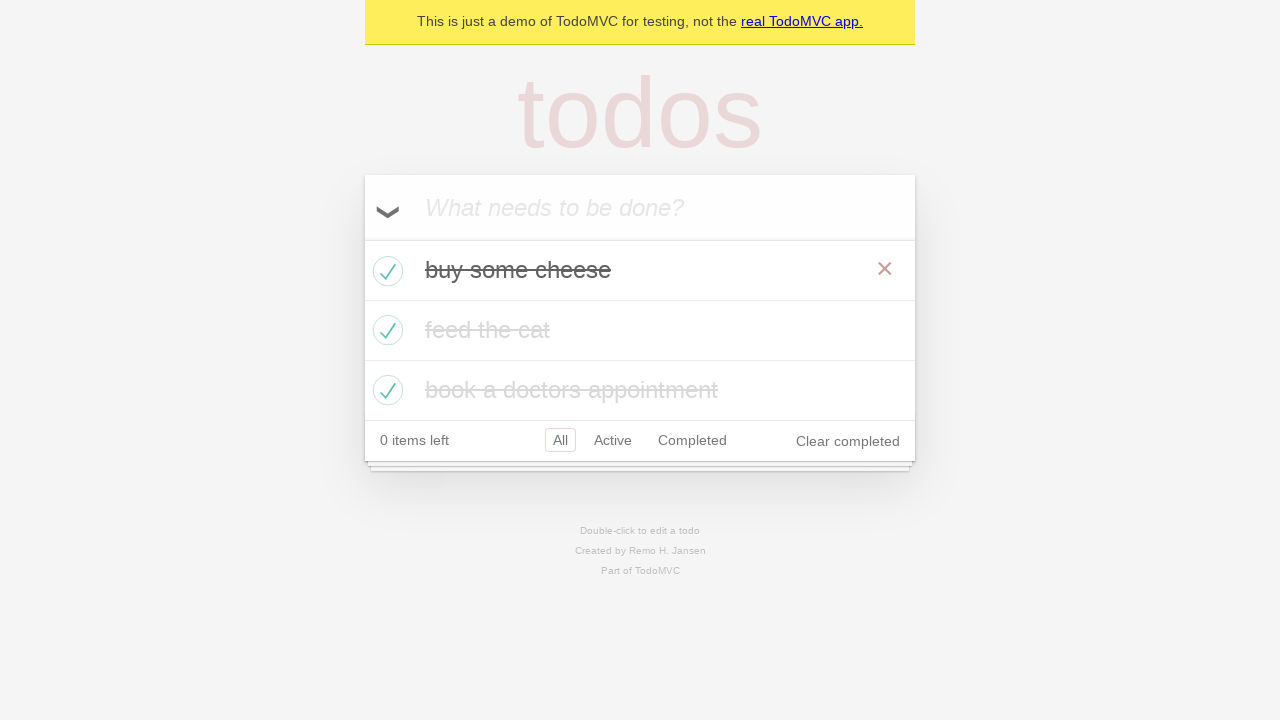

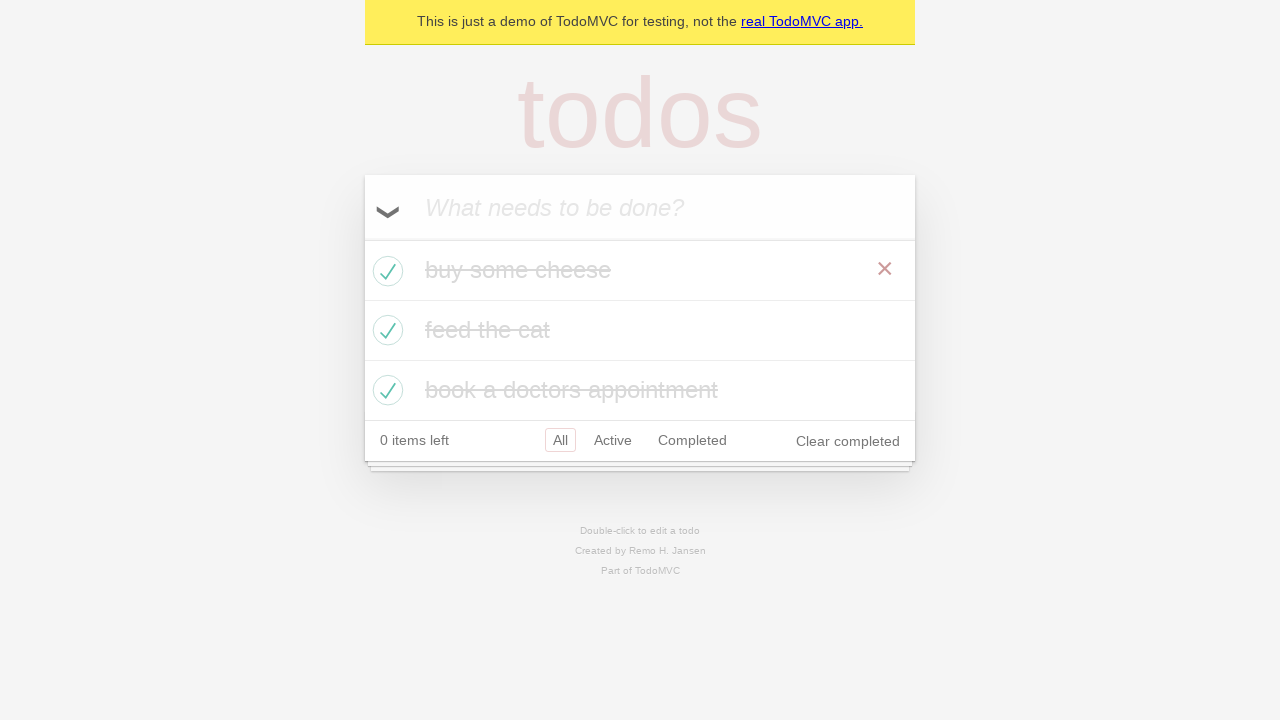